Navigates to CoinMarketCap's new cryptocurrencies listing page and waits for the content to load

Starting URL: https://coinmarketcap.com/new/

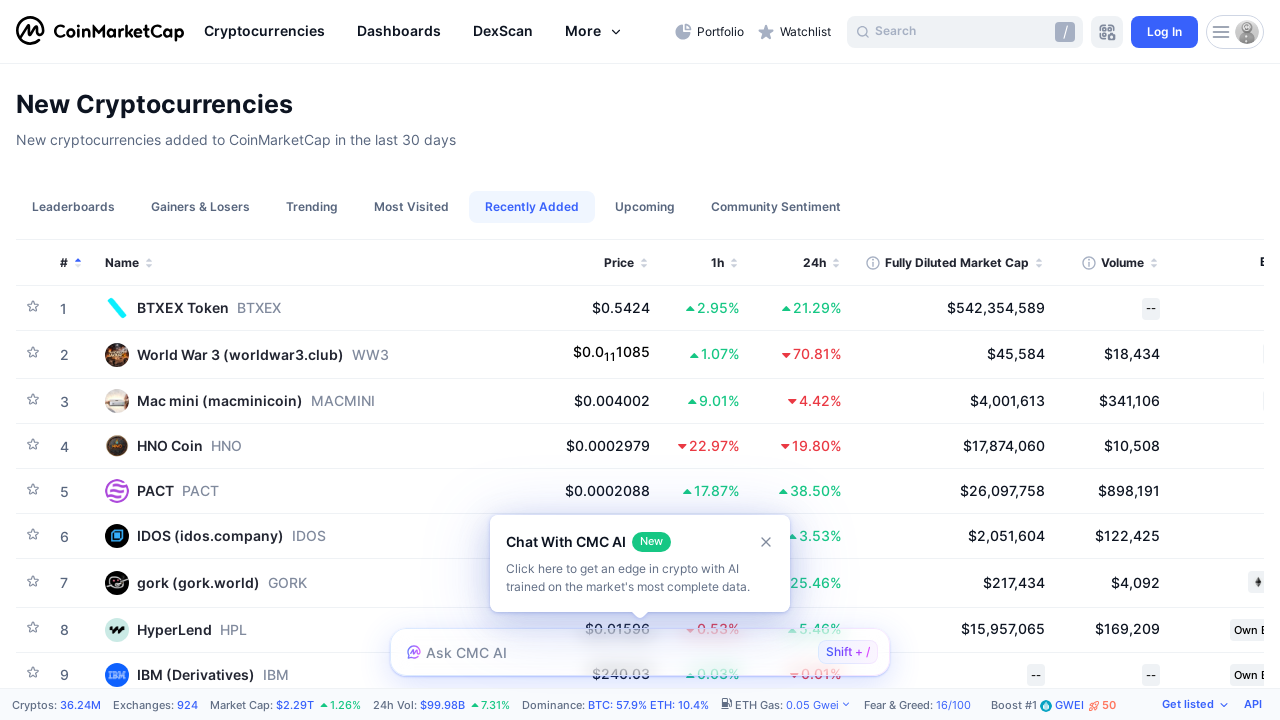

HTML element attached to DOM
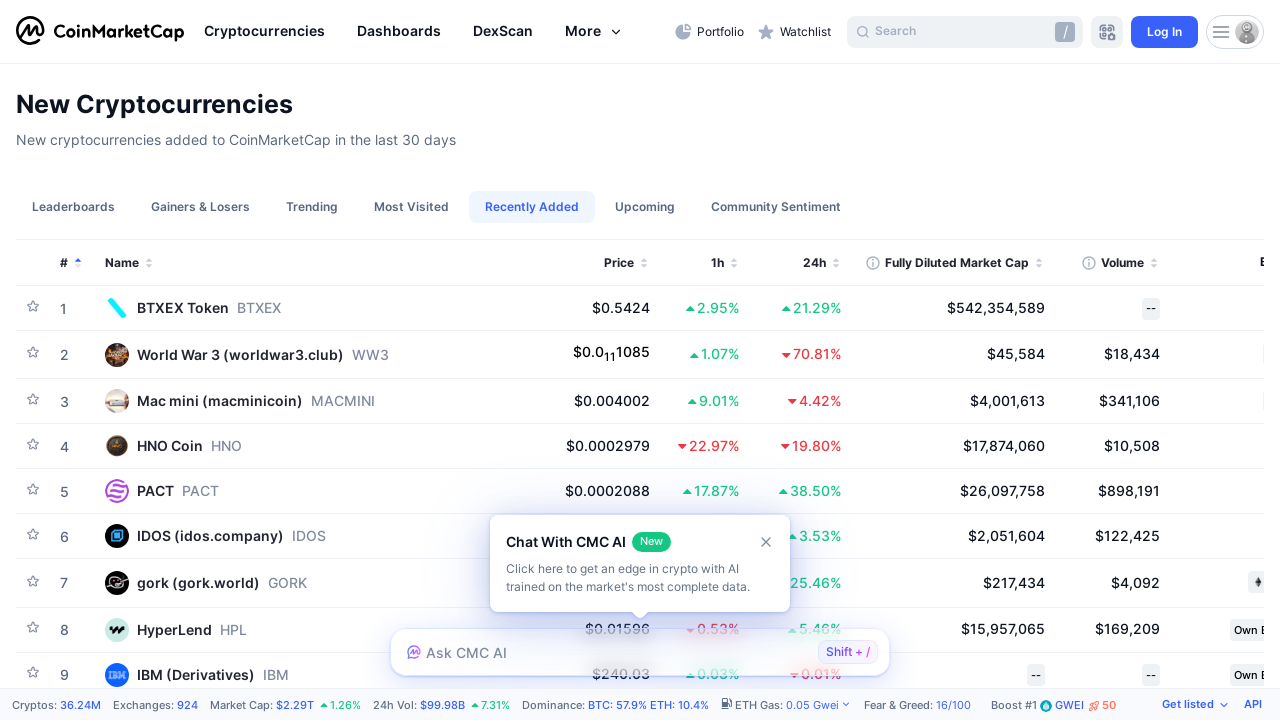

Page reached network idle state - cryptocurrency listings loaded
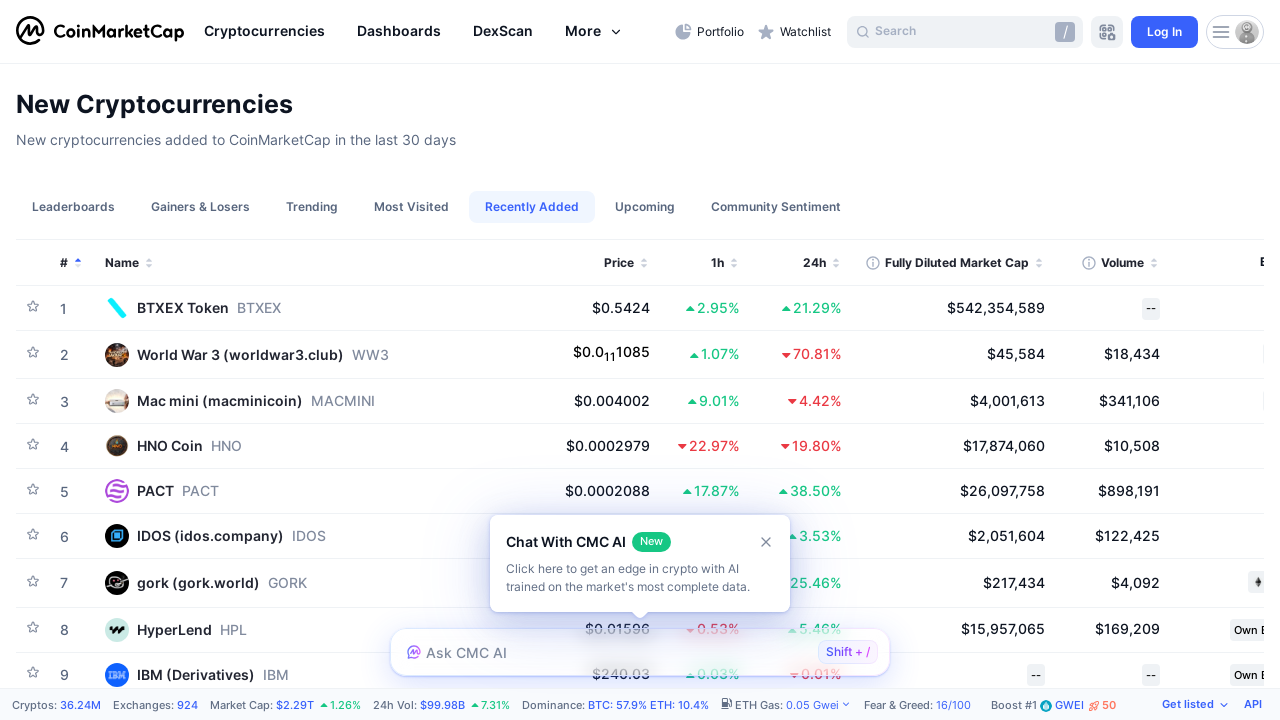

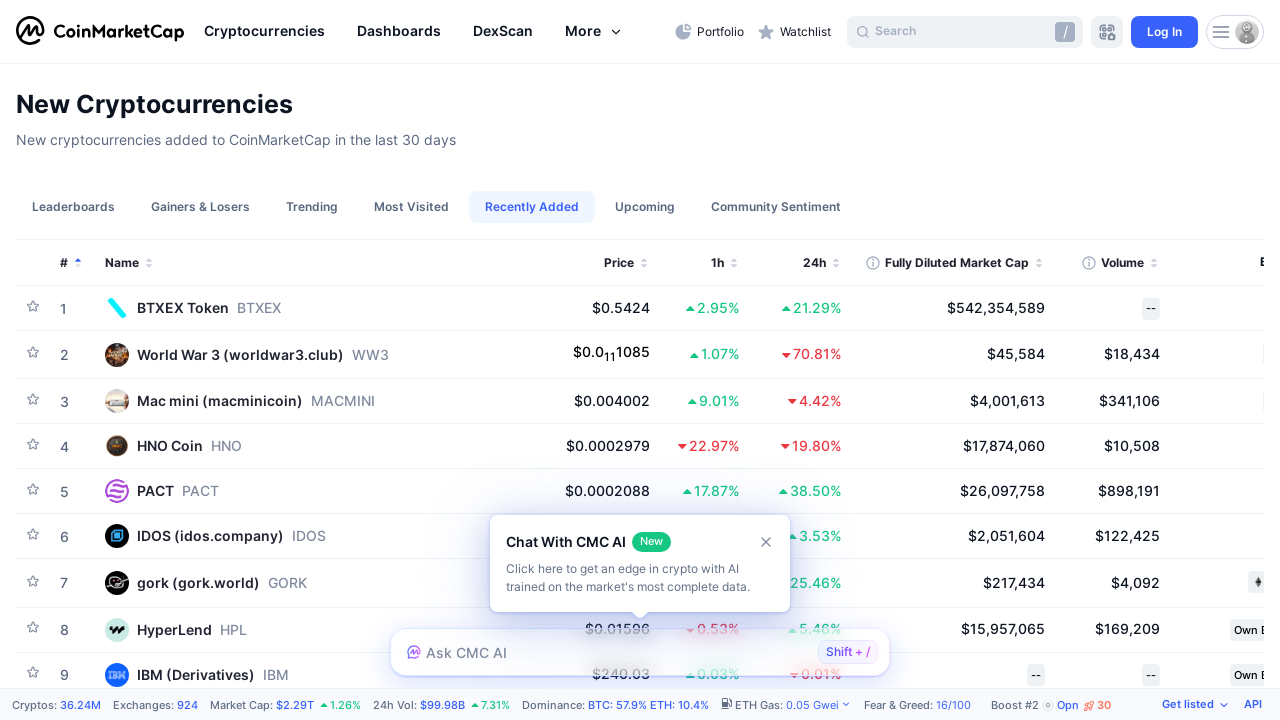